Tests un-marking todo items as complete by unchecking their checkboxes after marking them complete.

Starting URL: https://demo.playwright.dev/todomvc

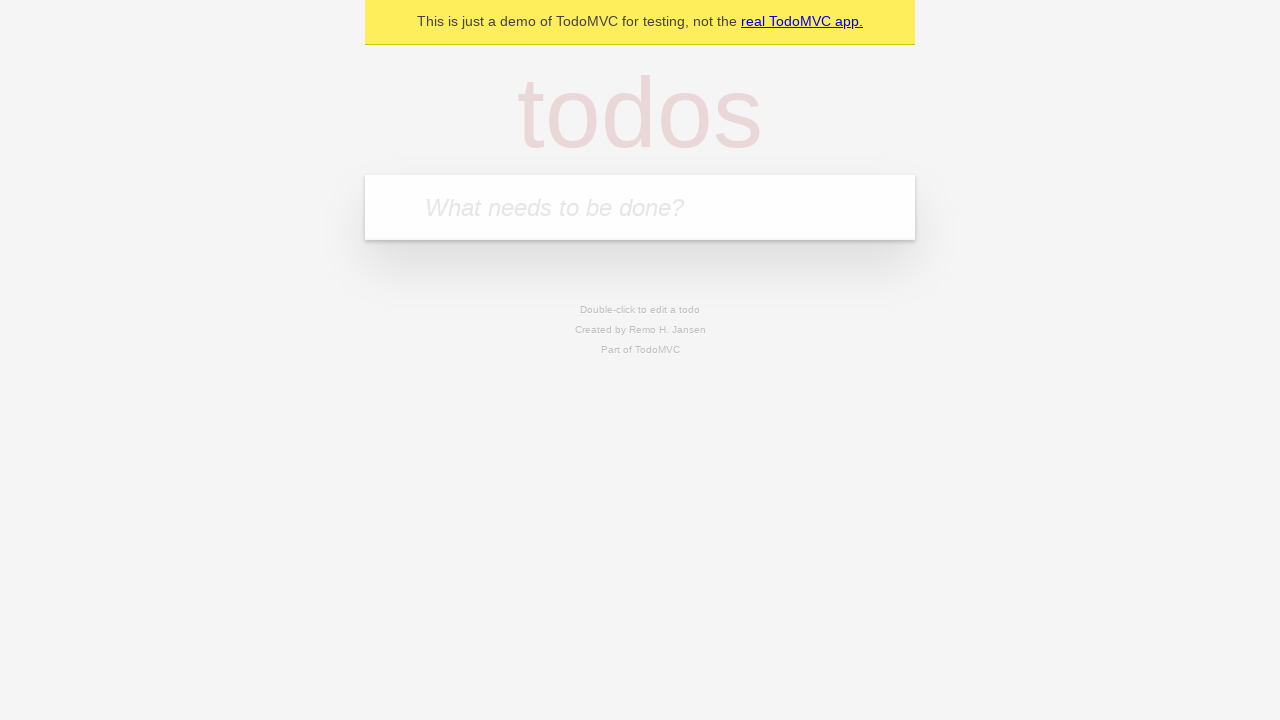

Filled todo input with 'buy some cheese' on internal:attr=[placeholder="What needs to be done?"i]
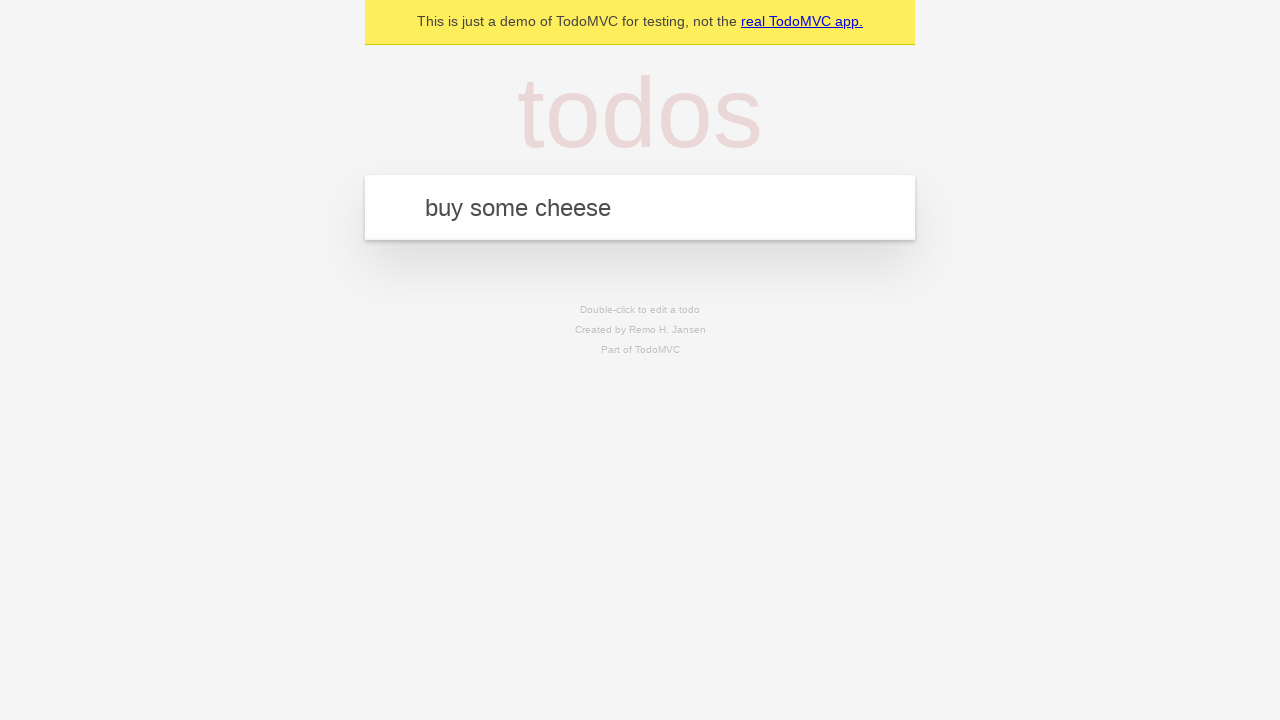

Pressed Enter to create first todo item on internal:attr=[placeholder="What needs to be done?"i]
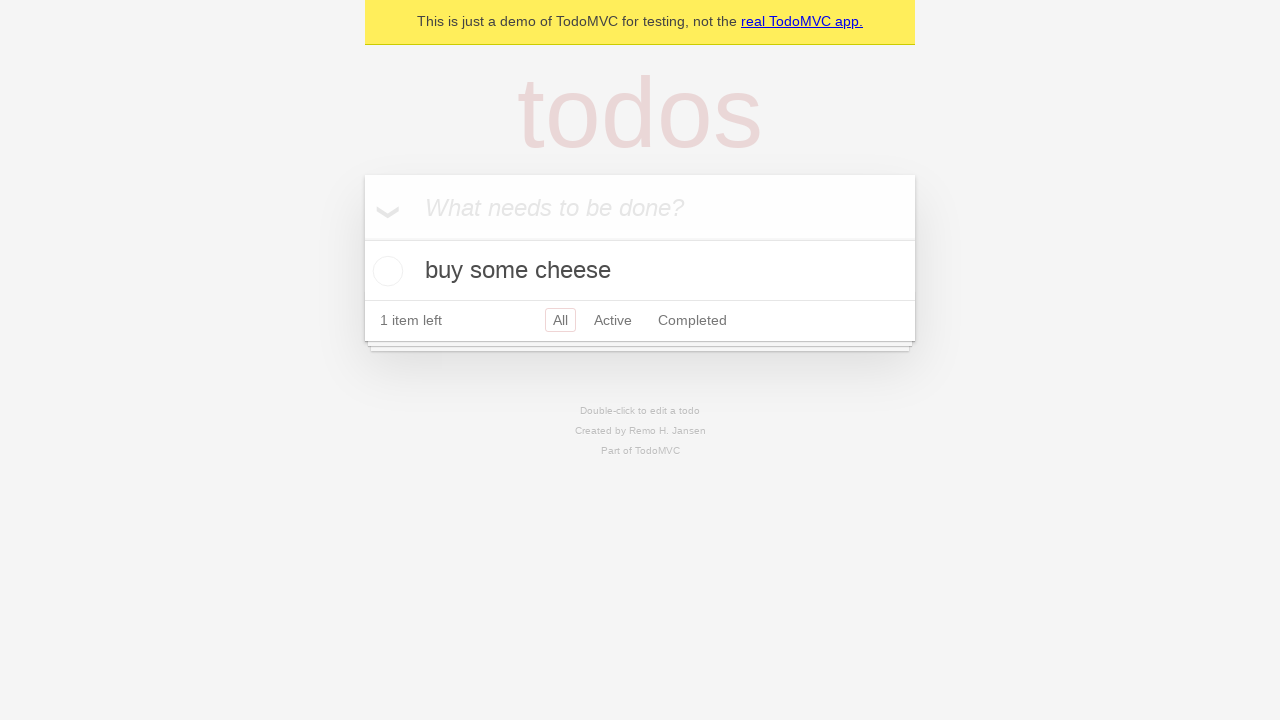

Filled todo input with 'feed the cat' on internal:attr=[placeholder="What needs to be done?"i]
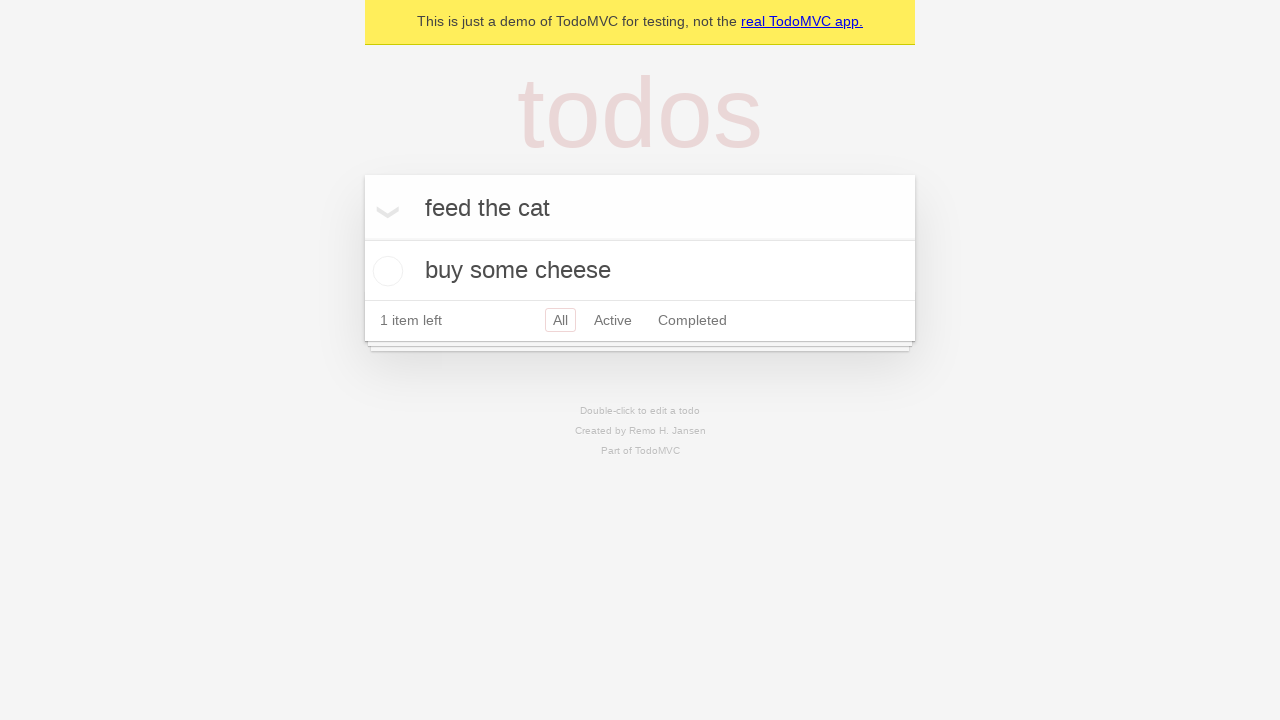

Pressed Enter to create second todo item on internal:attr=[placeholder="What needs to be done?"i]
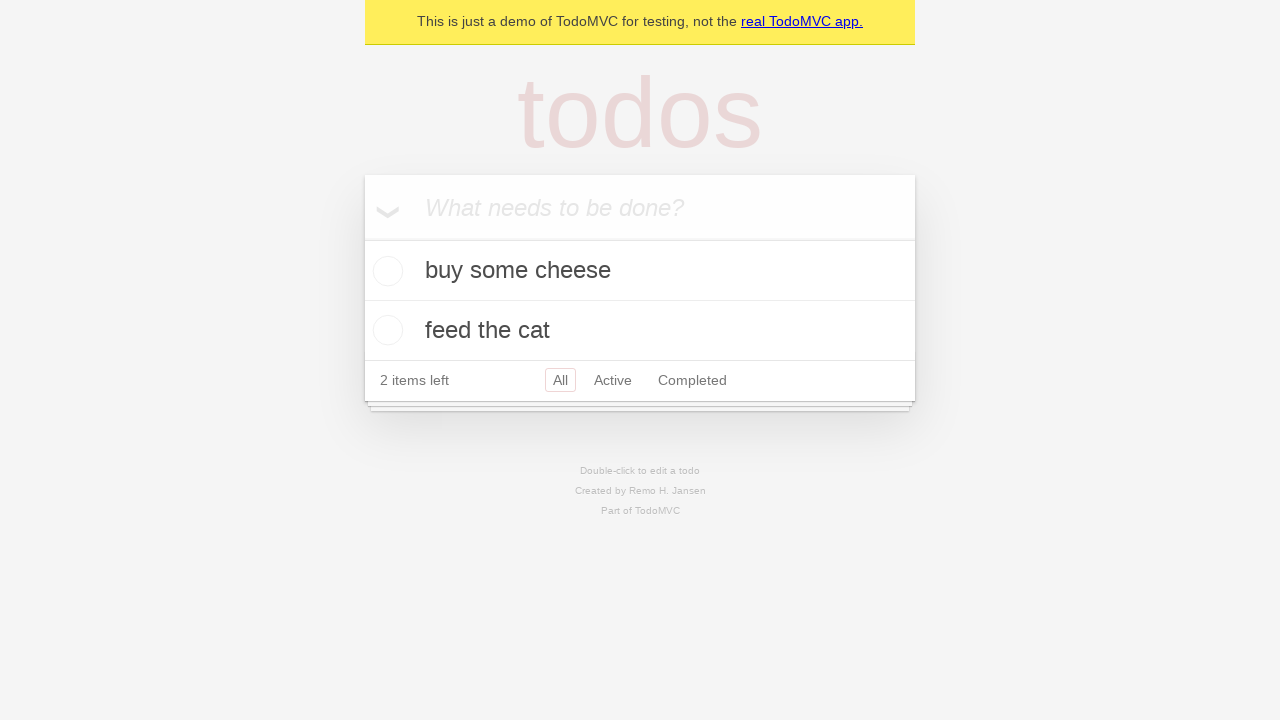

Located first todo item
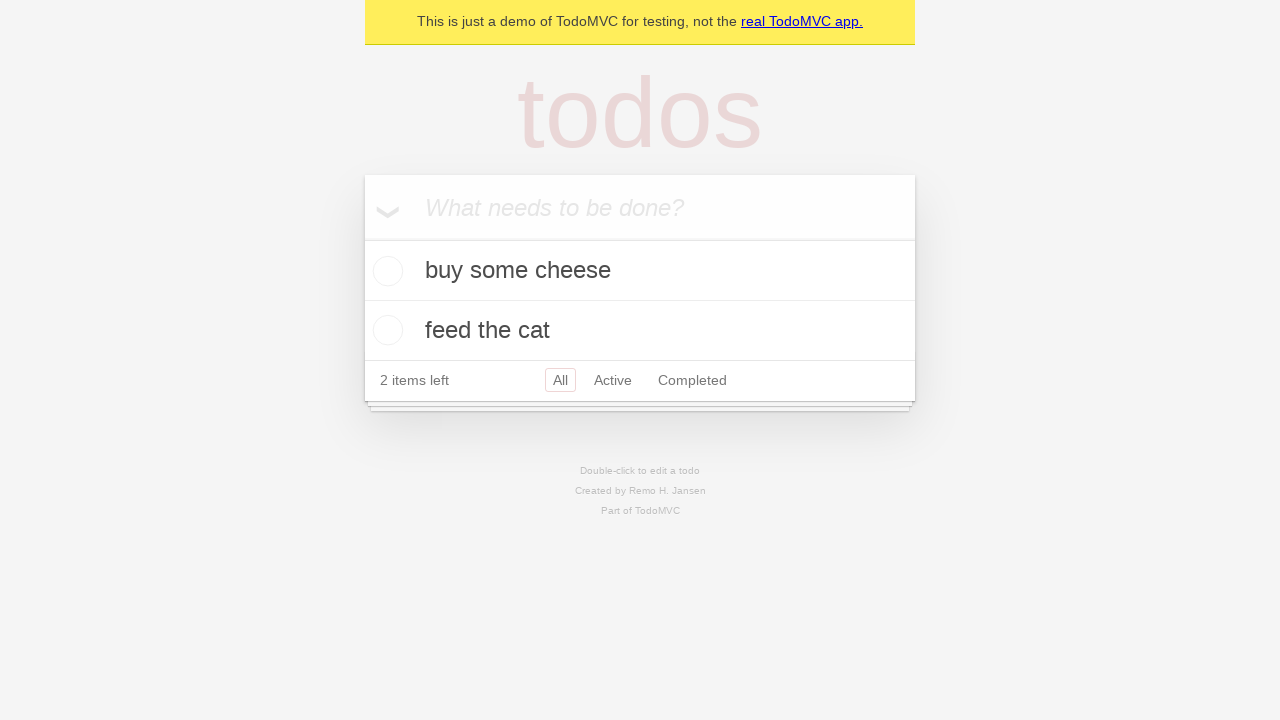

Located checkbox for first todo item
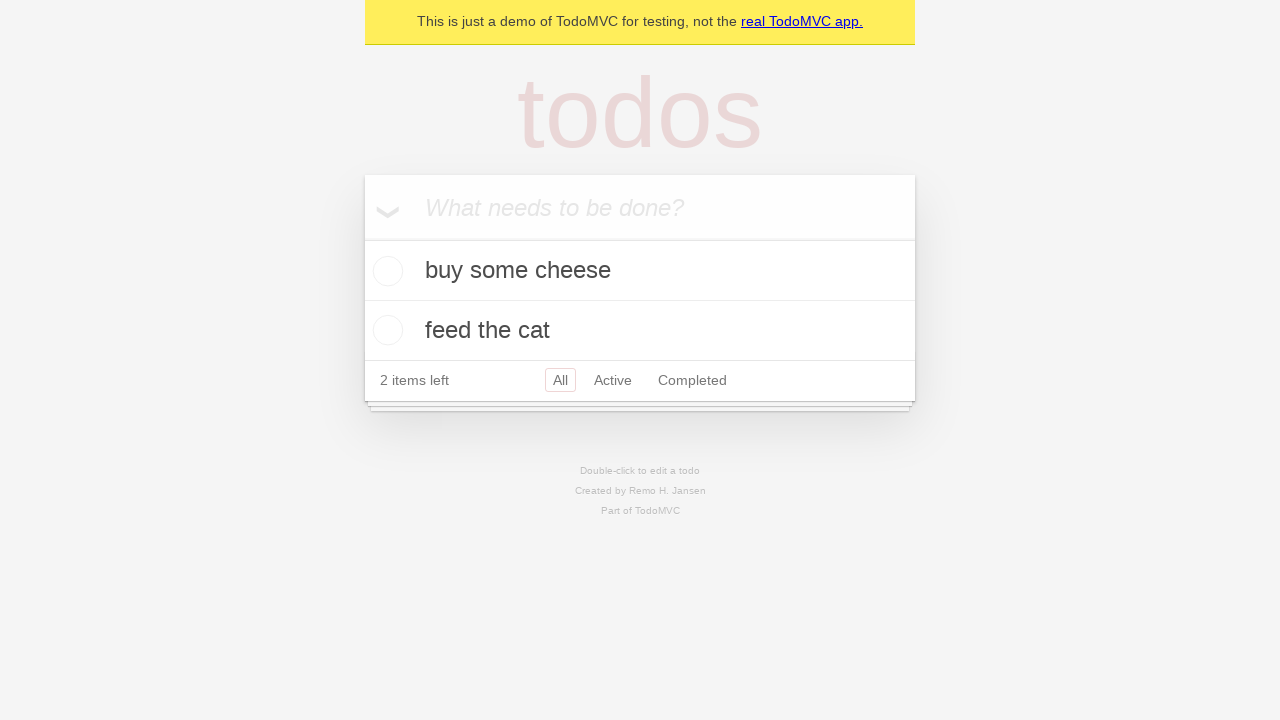

Checked first todo item to mark as complete at (385, 271) on internal:testid=[data-testid="todo-item"s] >> nth=0 >> internal:role=checkbox
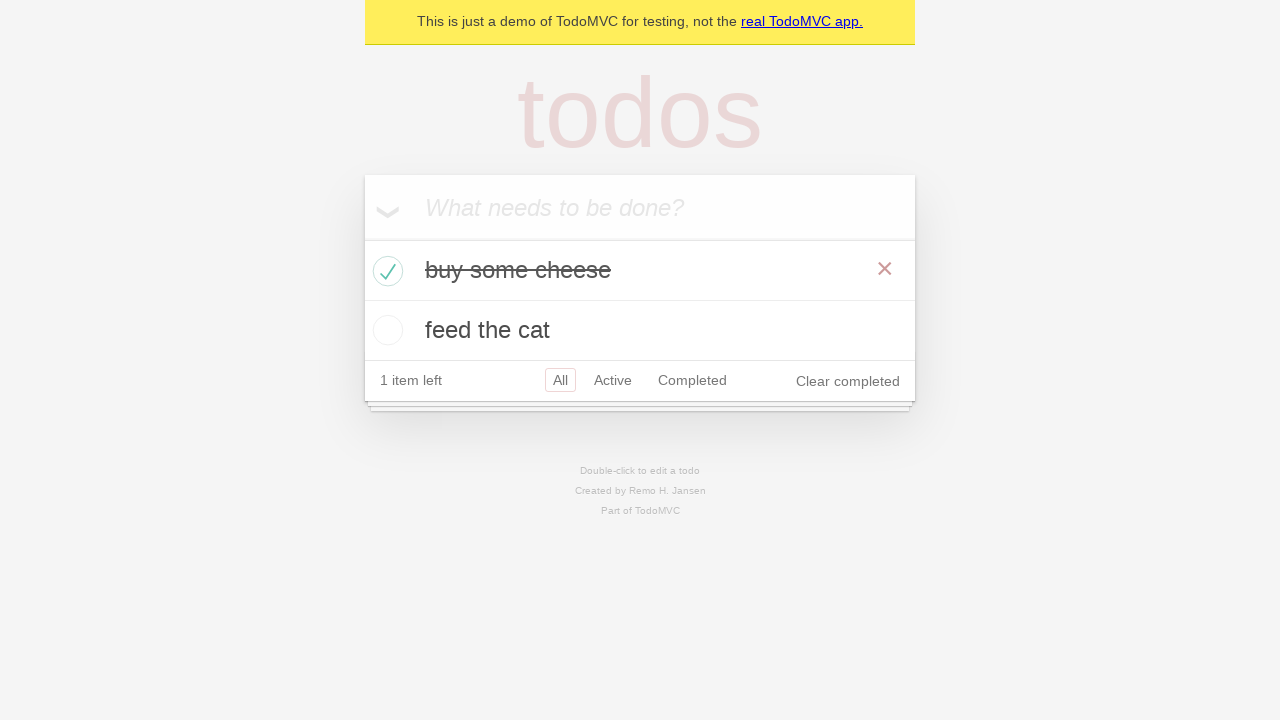

Unchecked first todo item to mark as incomplete at (385, 271) on internal:testid=[data-testid="todo-item"s] >> nth=0 >> internal:role=checkbox
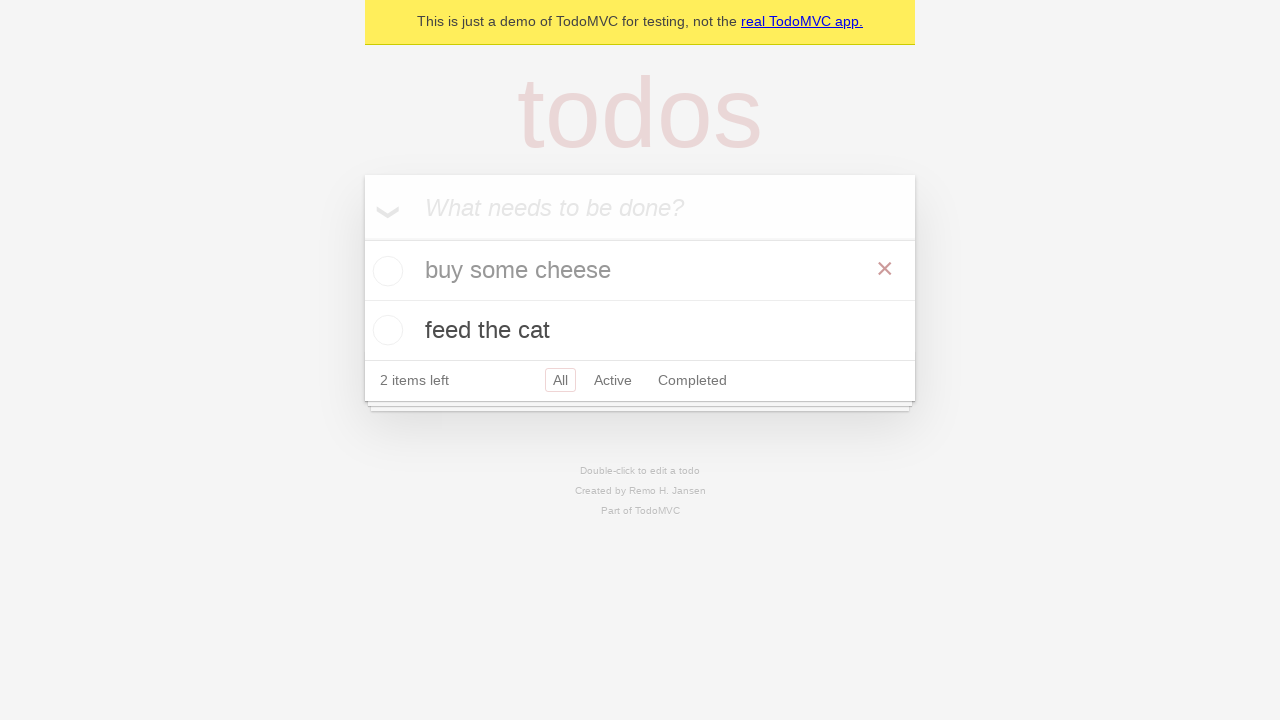

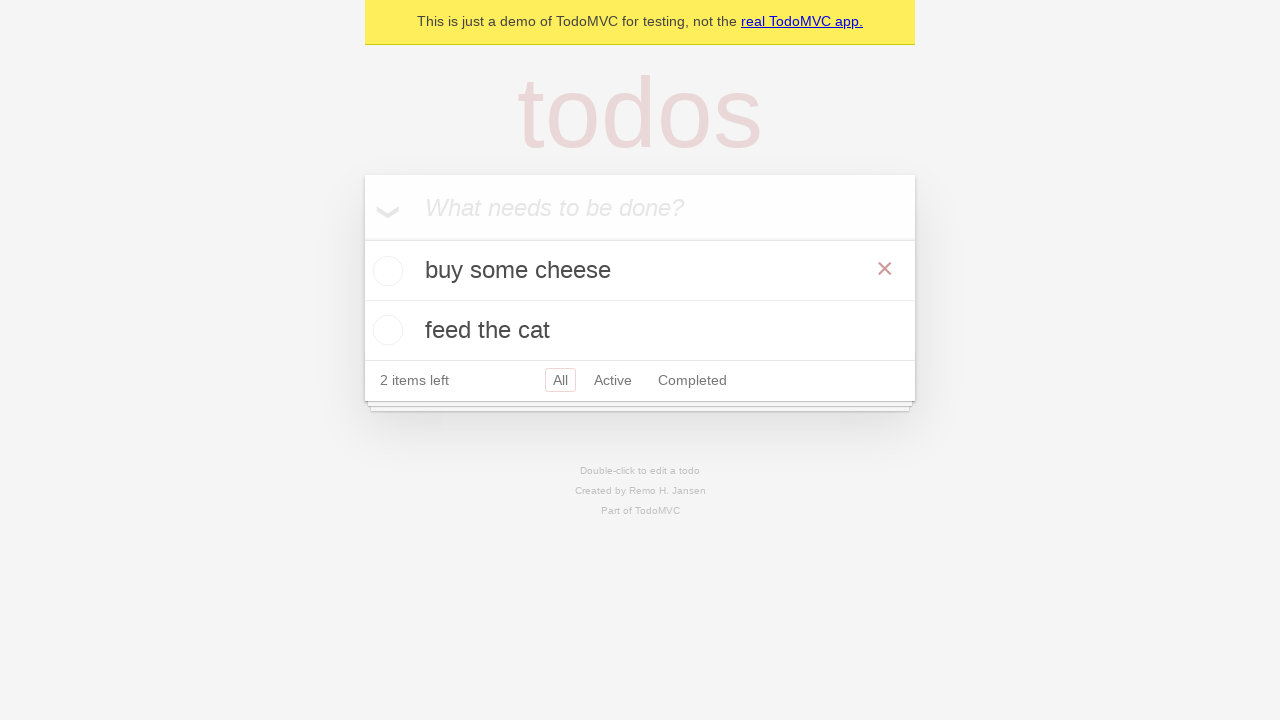